Clicks checkout button and verifies navigation to checkout form page

Starting URL: https://webshop-agil-testautomatiserare.netlify.app/

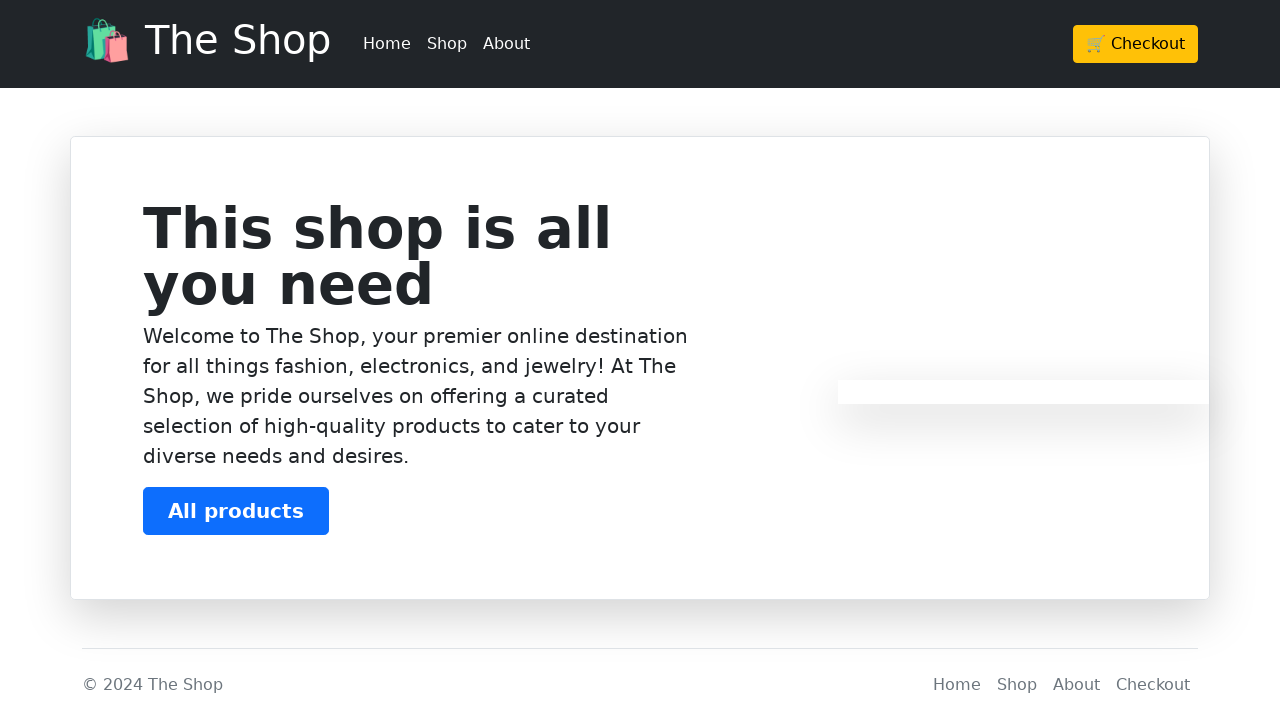

Clicked checkout button at (1136, 44) on .btn-warning
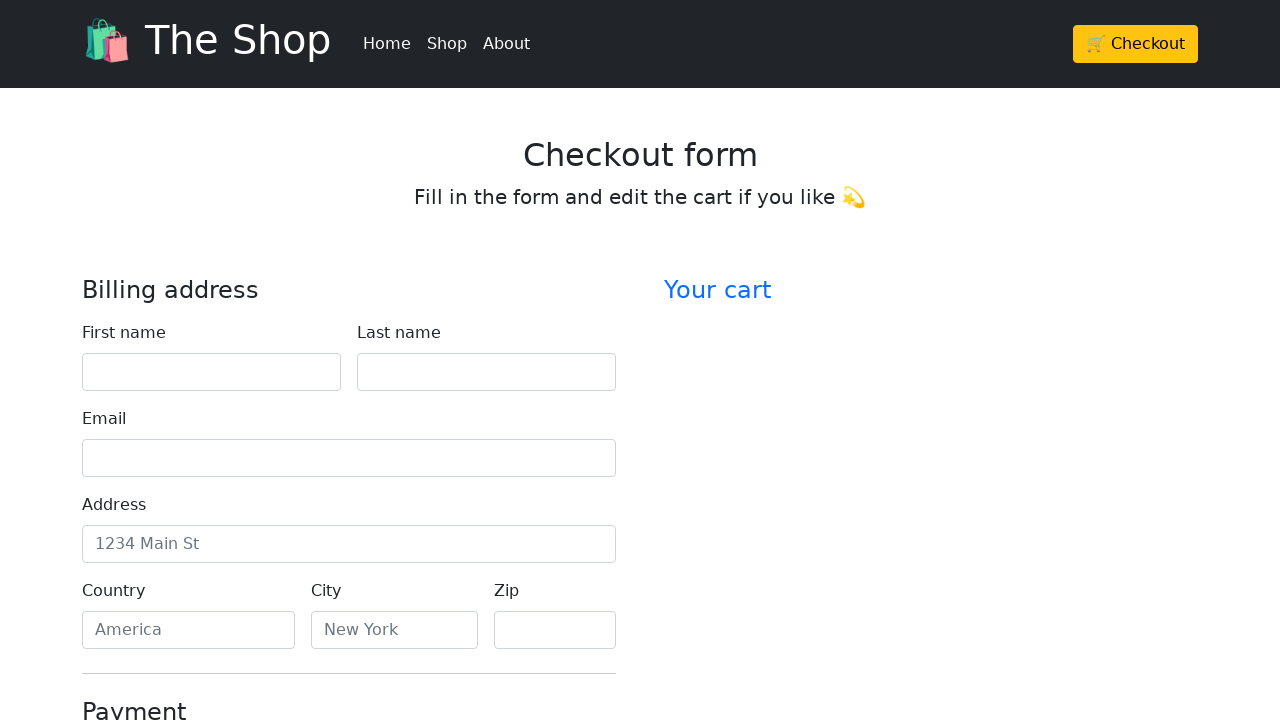

Located checkout form heading element
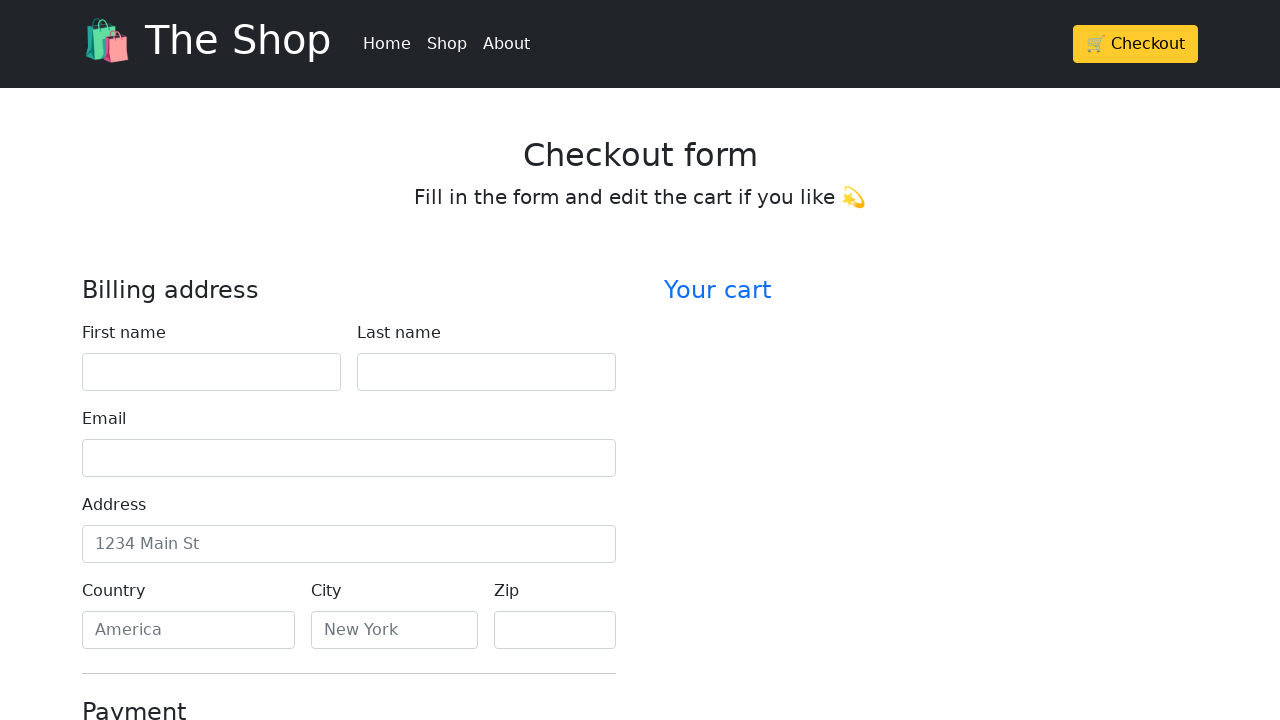

Verified checkout form page heading text is 'Checkout form'
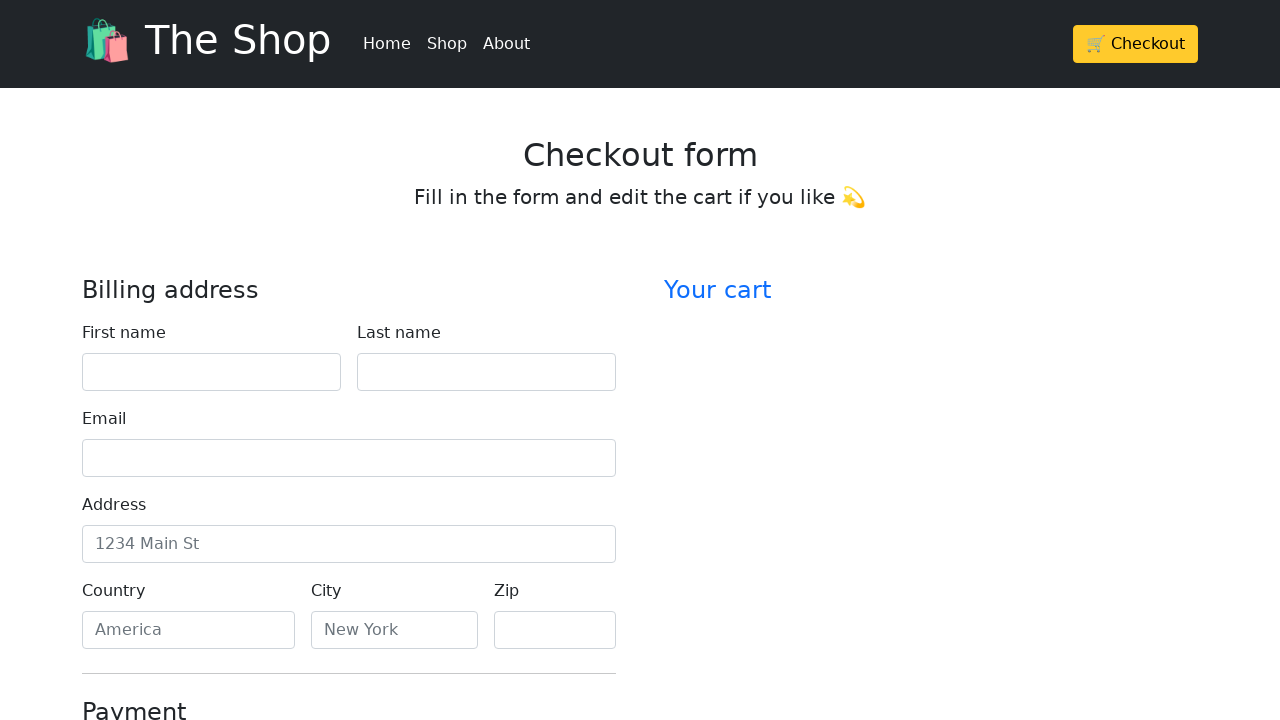

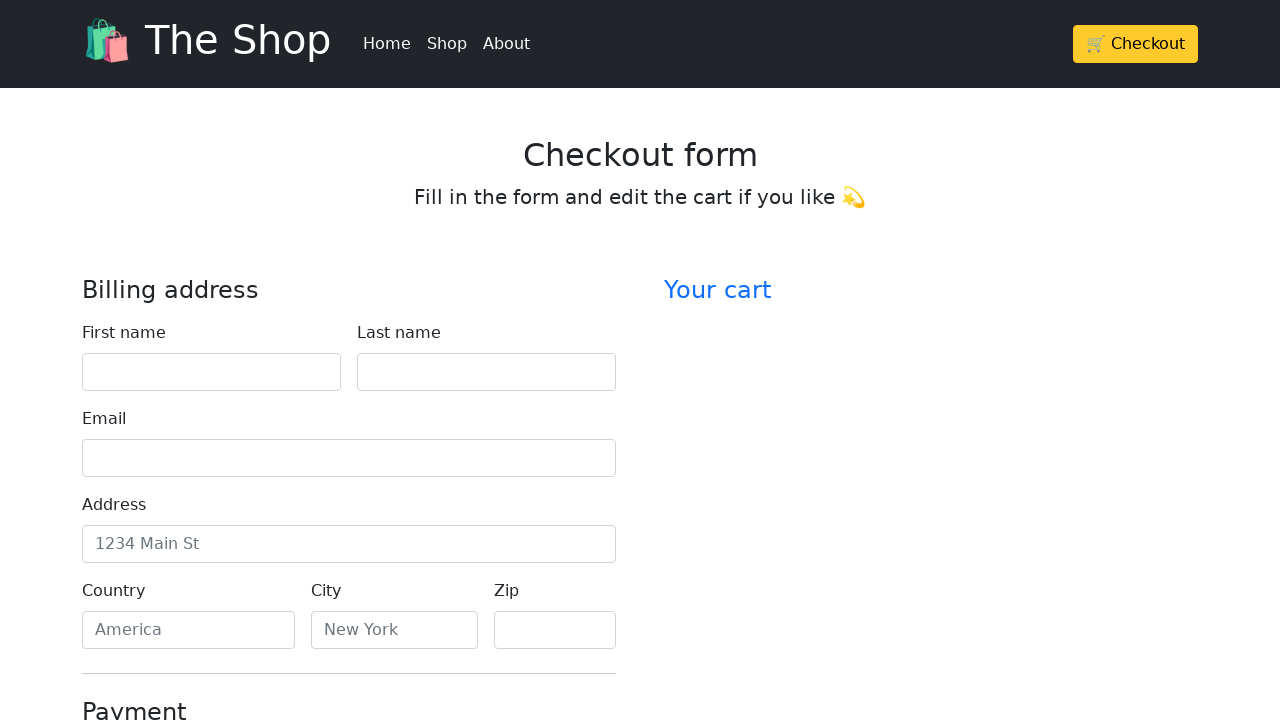